Tests registration form validation when username has postfix spaces

Starting URL: https://anatoly-karpovich.github.io/demo-login-form/

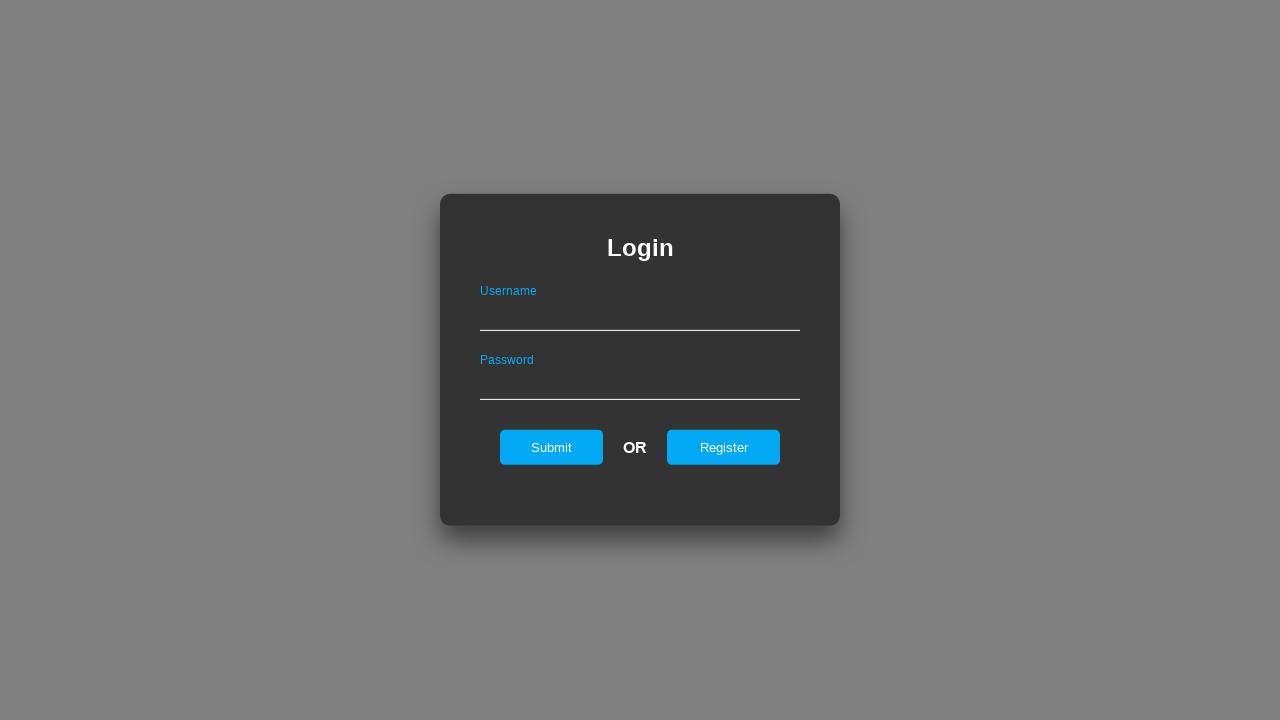

Login form loaded and visible
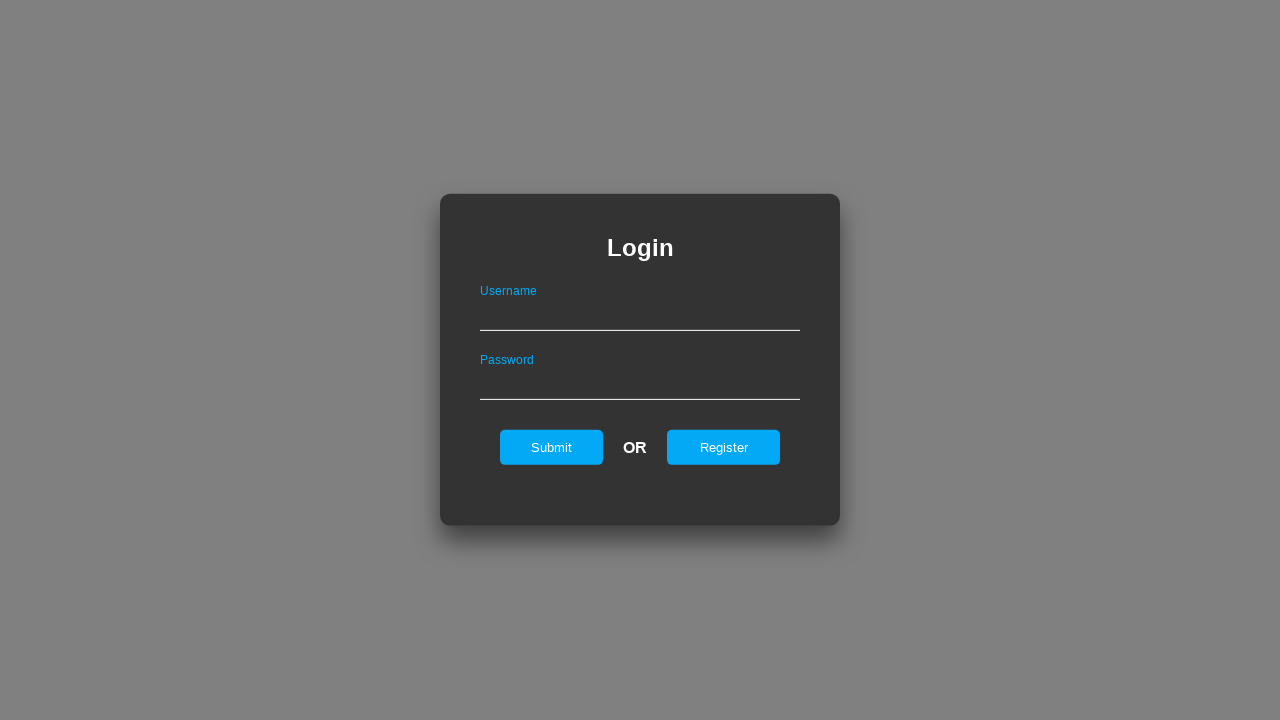

Clicked register button to navigate to registration form at (724, 447) on #registerOnLogin
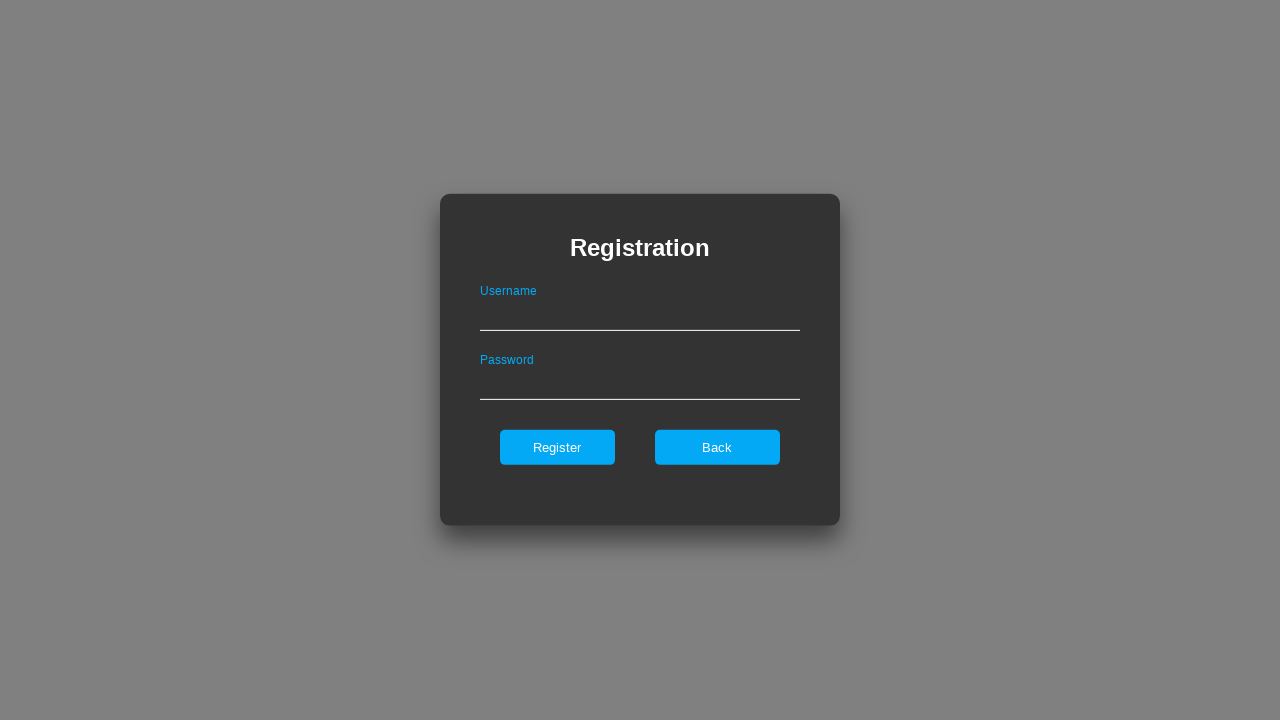

Filled username field with 'postfix_space ' (with trailing space) on #userNameOnRegister
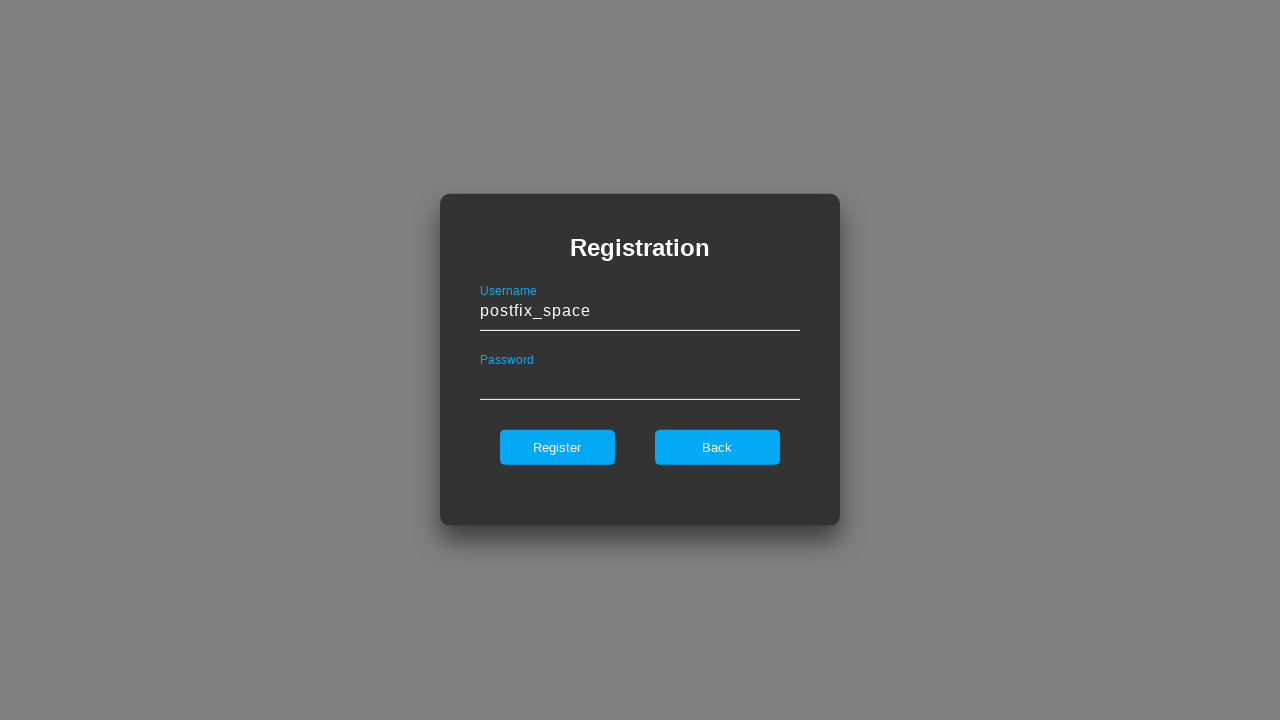

Filled password field with valid password 'Bubarexa97' on #passwordOnRegister
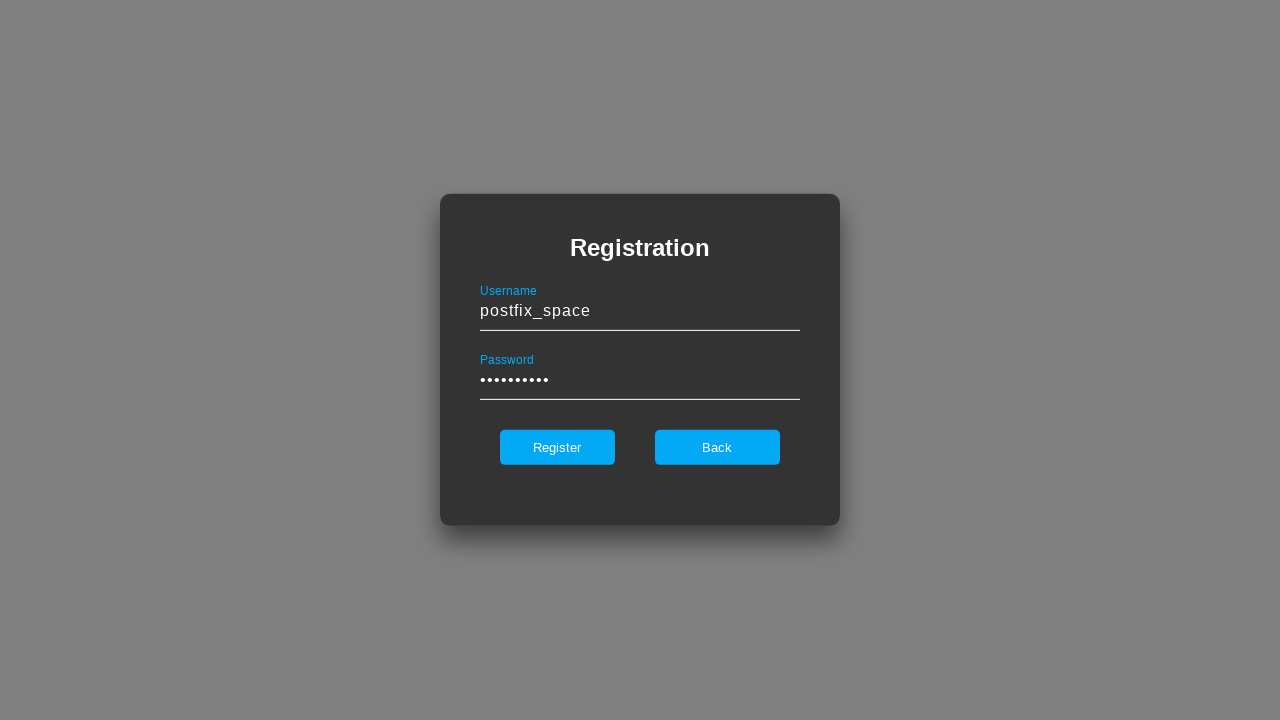

Clicked register button to submit registration form at (557, 447) on #register
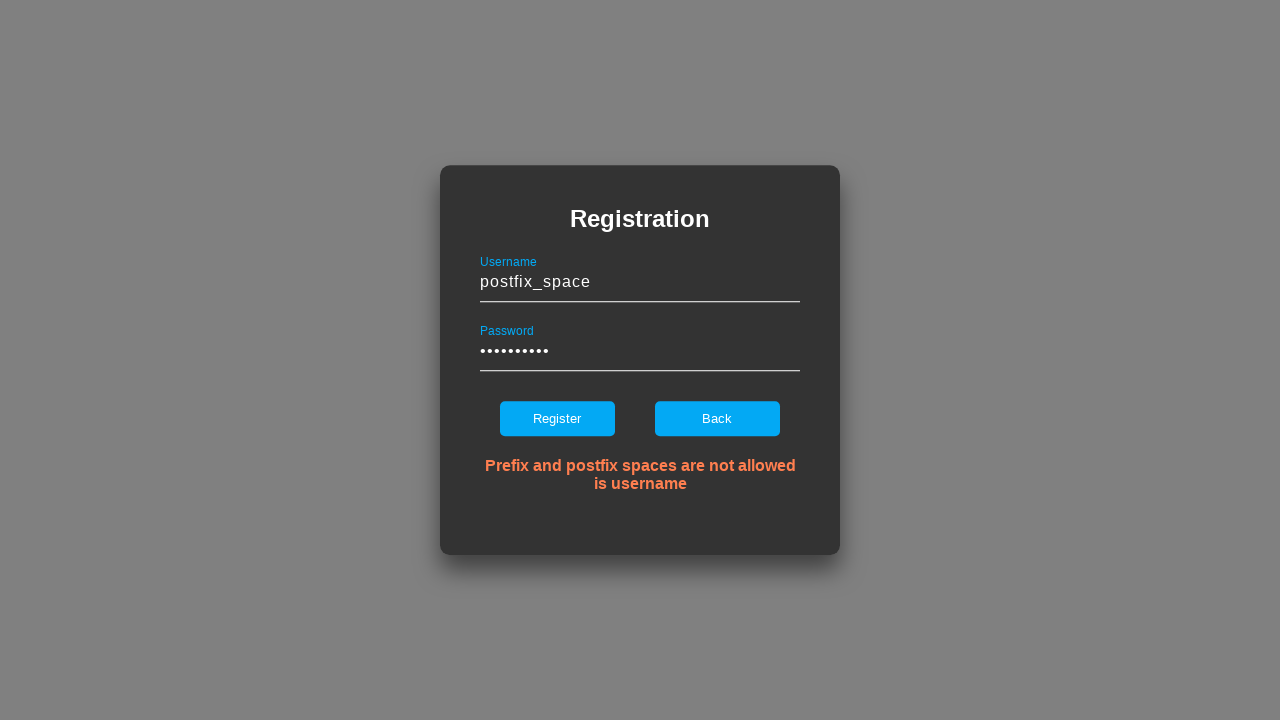

Error message about prefix/postfix spaces is displayed
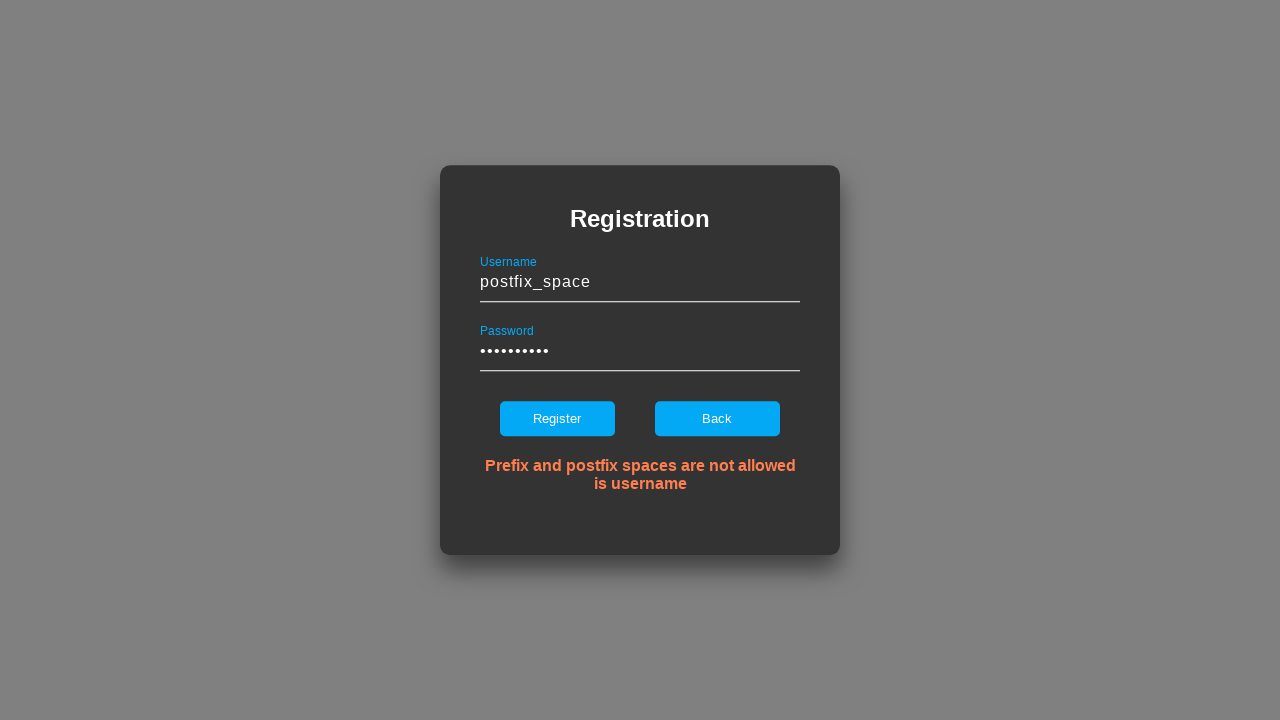

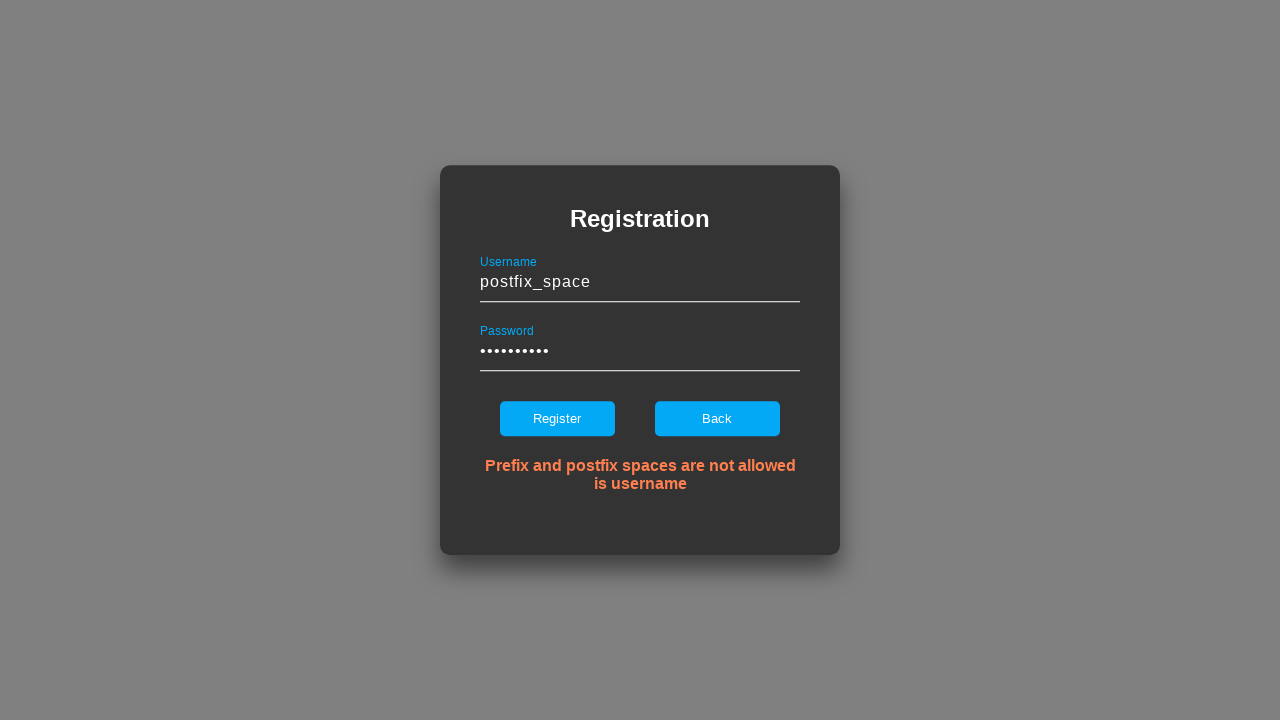